Tests a simple form by filling in first name, last name, city, and country fields using different element locators, then submits the form

Starting URL: http://suninjuly.github.io/simple_form_find_task.html

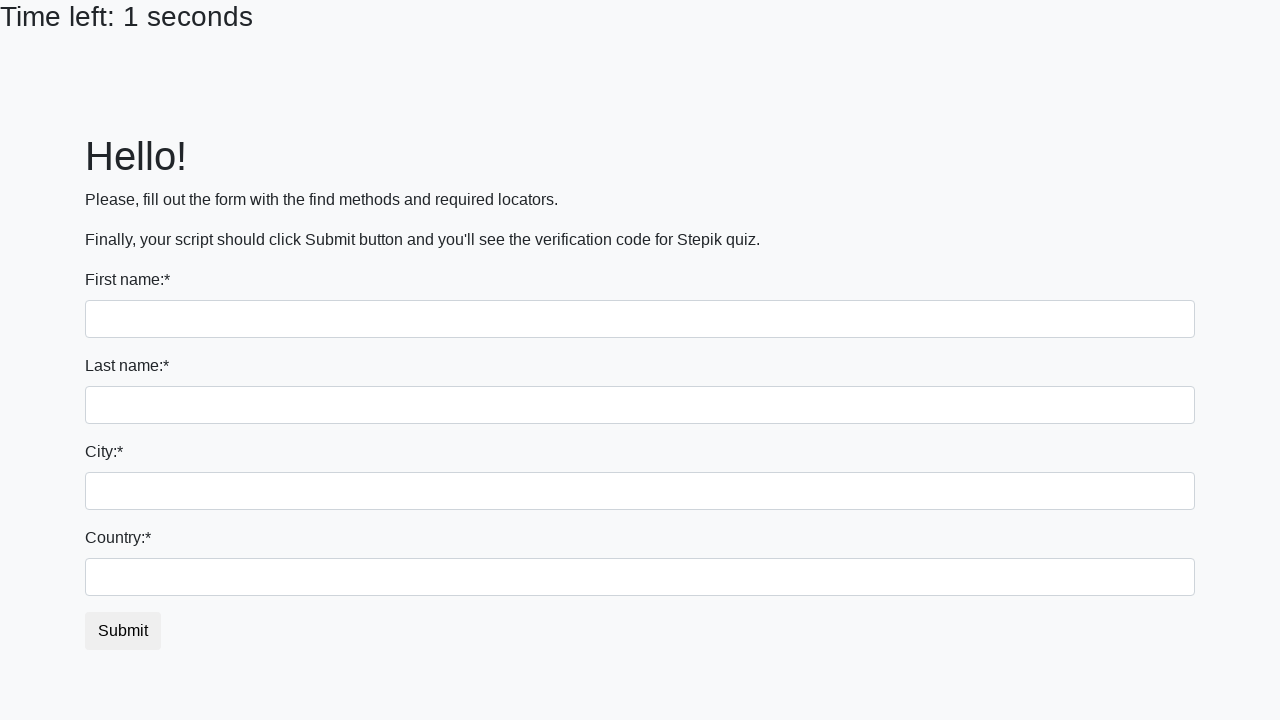

Filled first name field with 'Ivan' using tag name selector on input
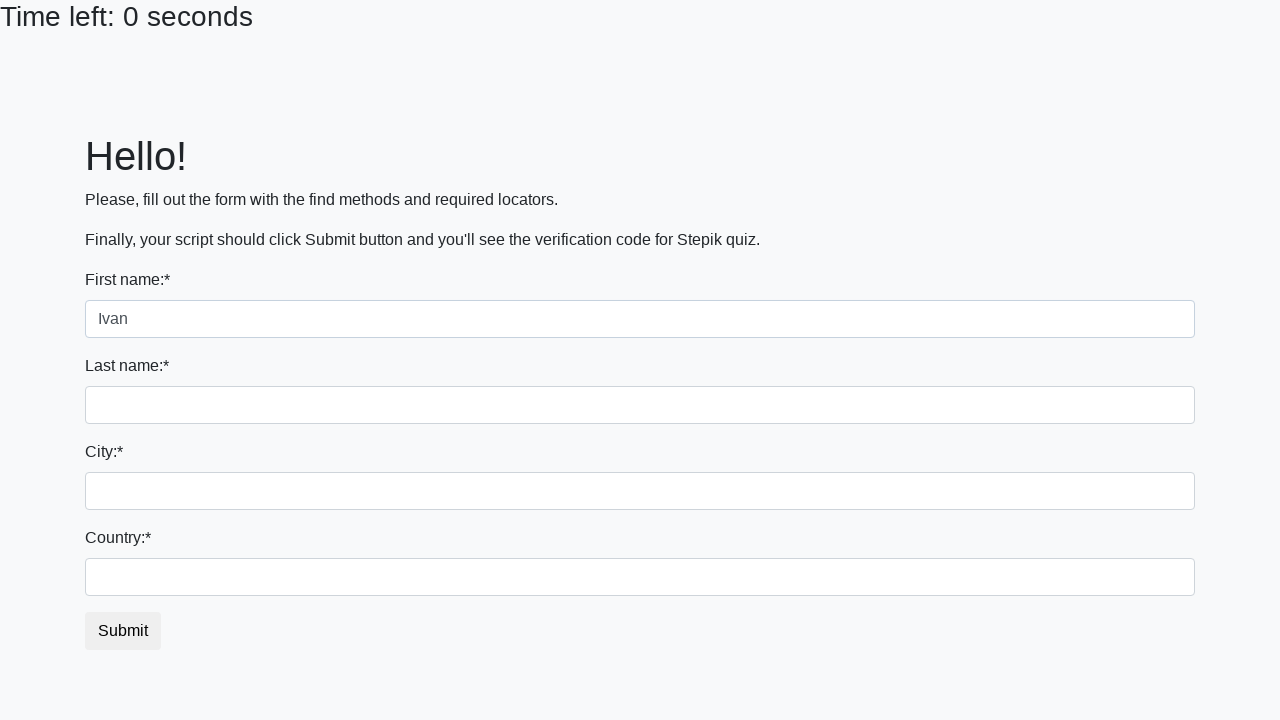

Filled last name field with 'Petrov' using name attribute selector on input[name='last_name']
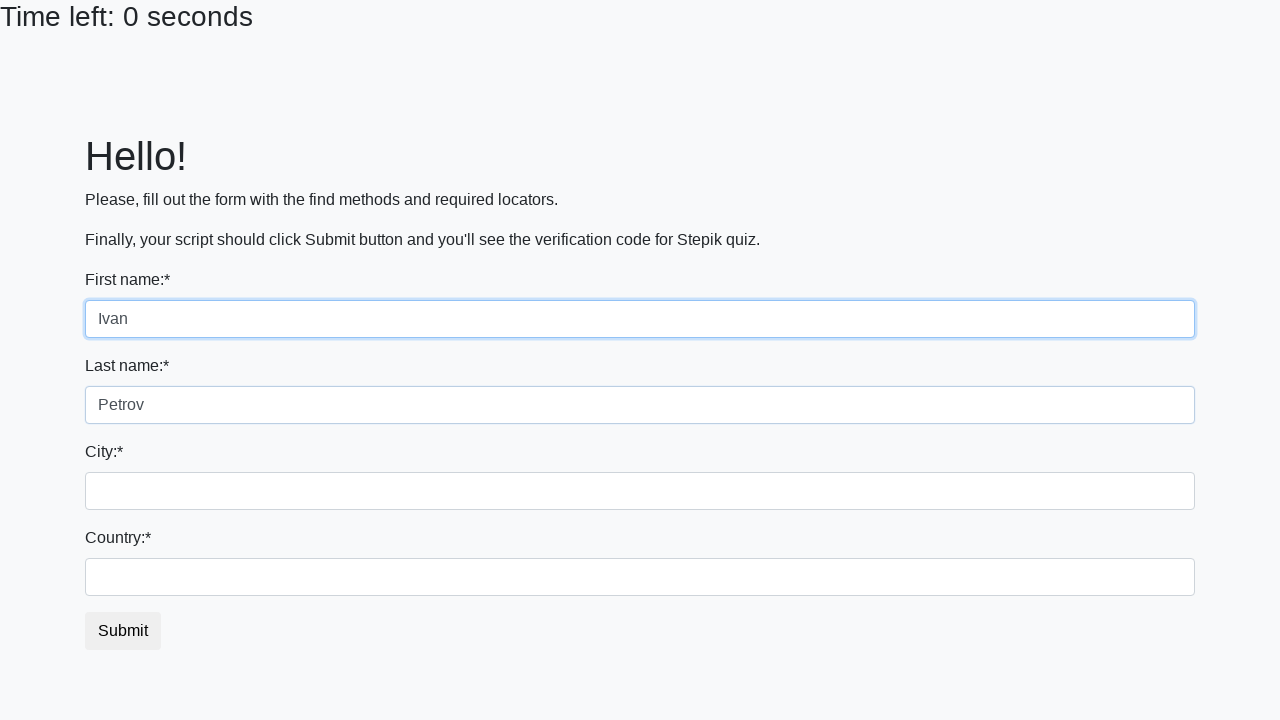

Filled city field with 'Smolensk' using class name selector on .city
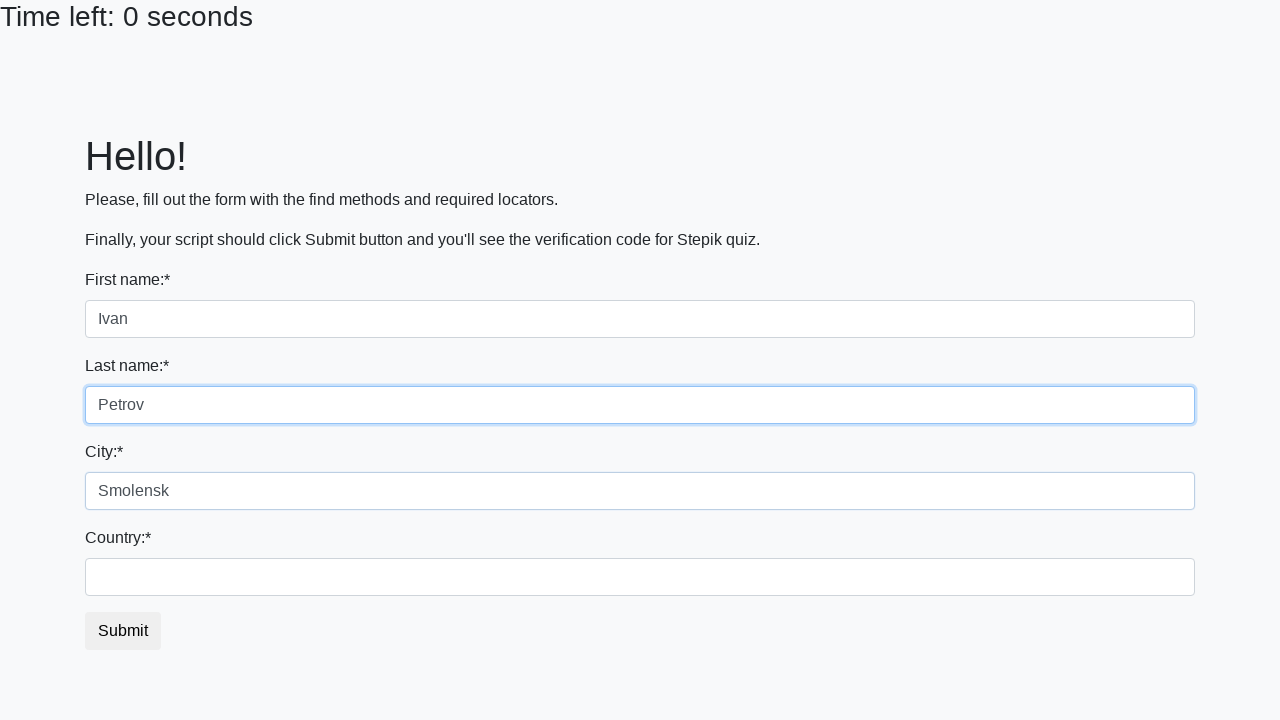

Filled country field with 'Russia' using id selector on #country
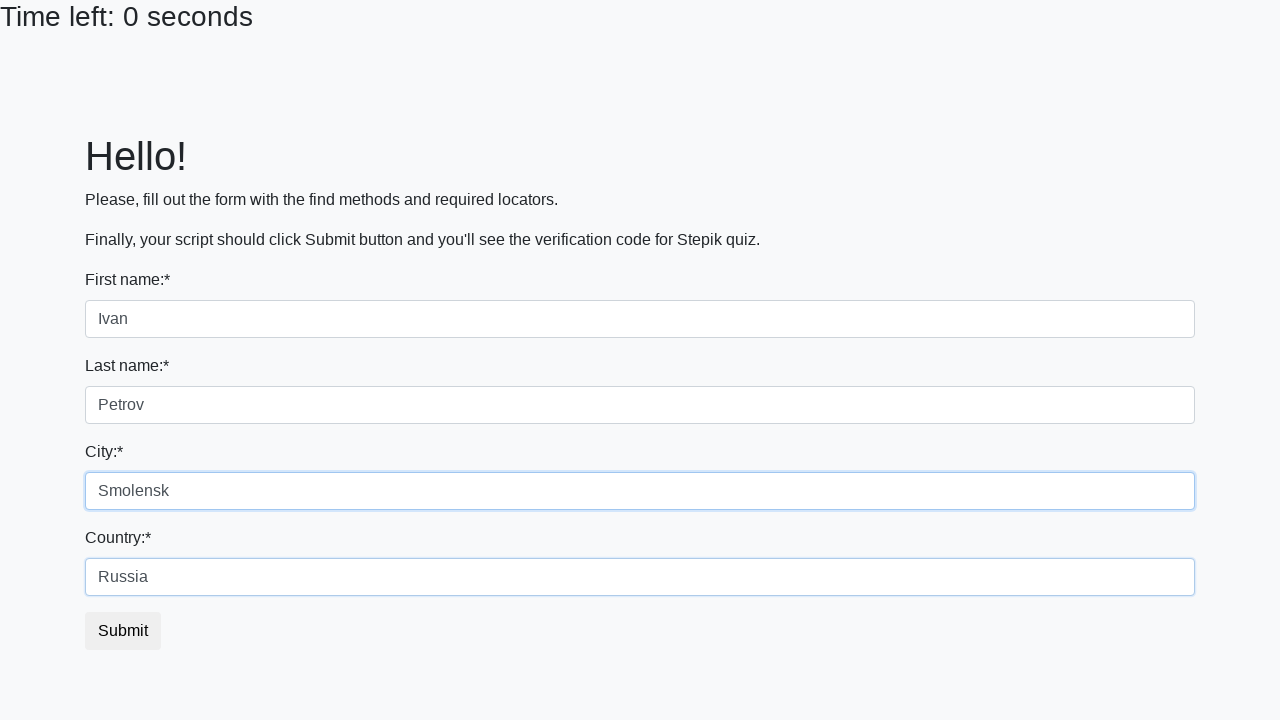

Clicked submit button to submit the form at (123, 631) on button.btn
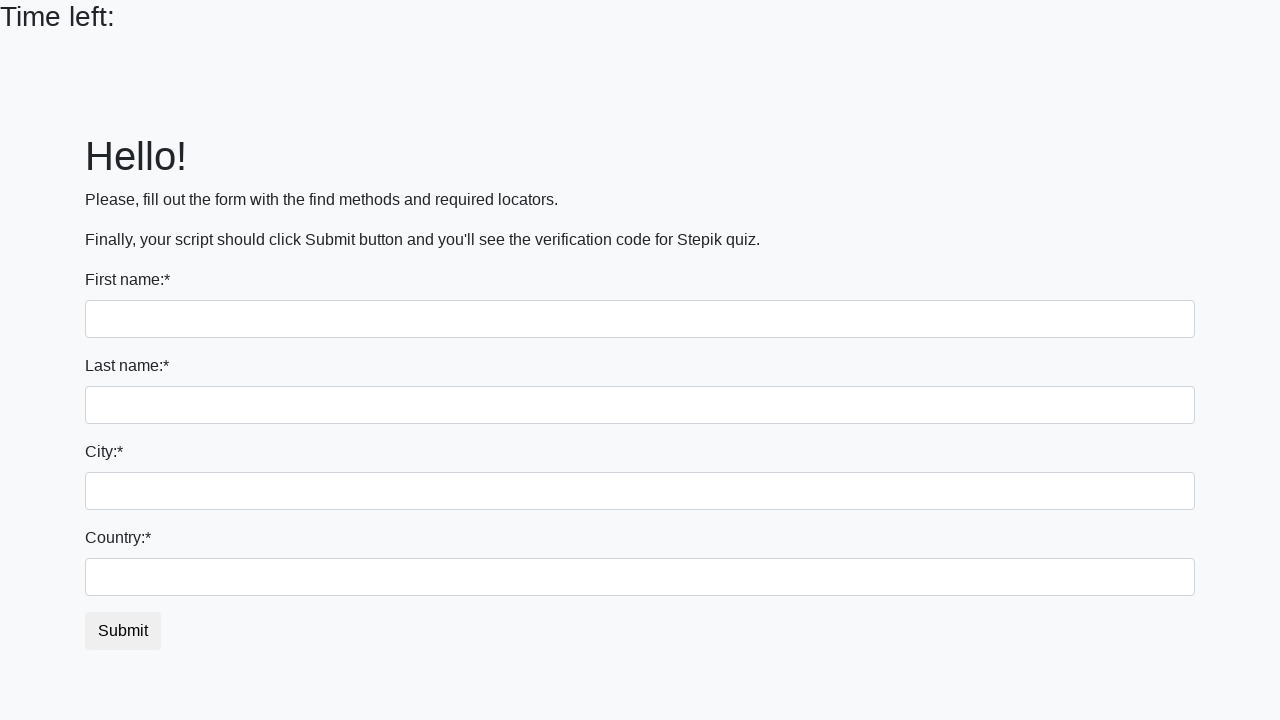

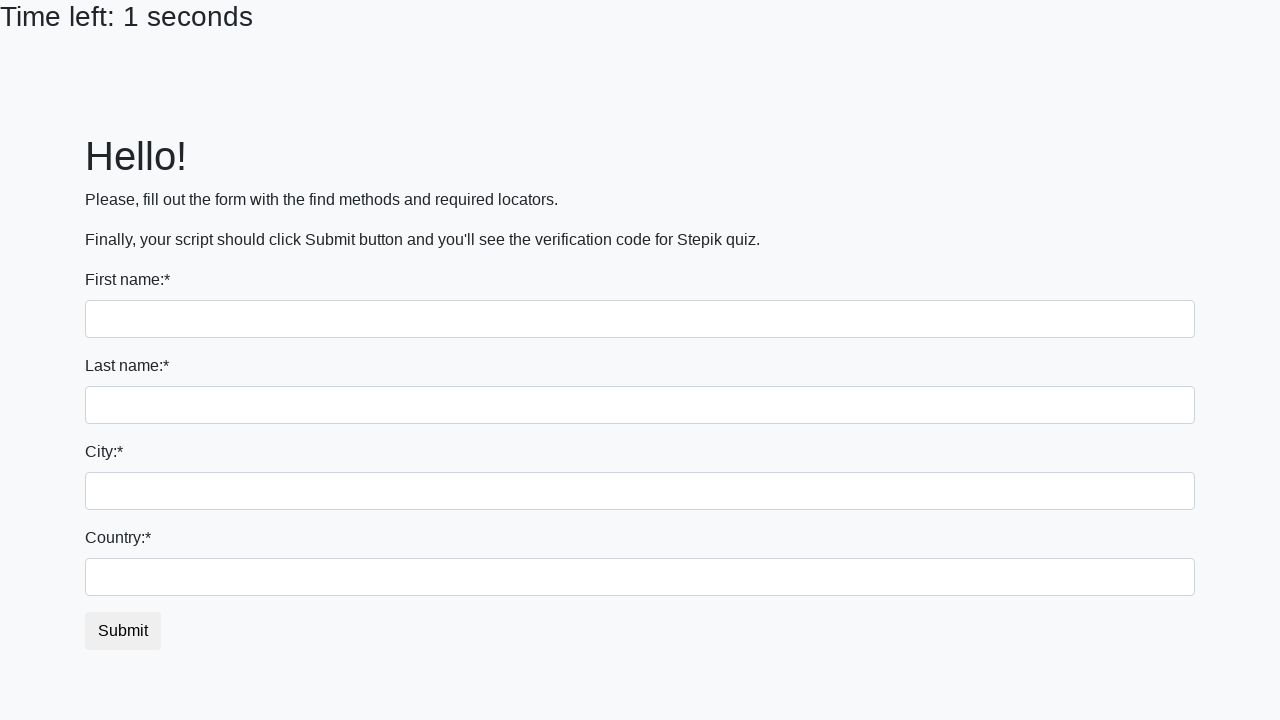